Clicks on the home navigation link and verifies that the reservation form page is displayed with all required elements.

Starting URL: http://example.selenium.jp/reserveApp_Renewal/index.html

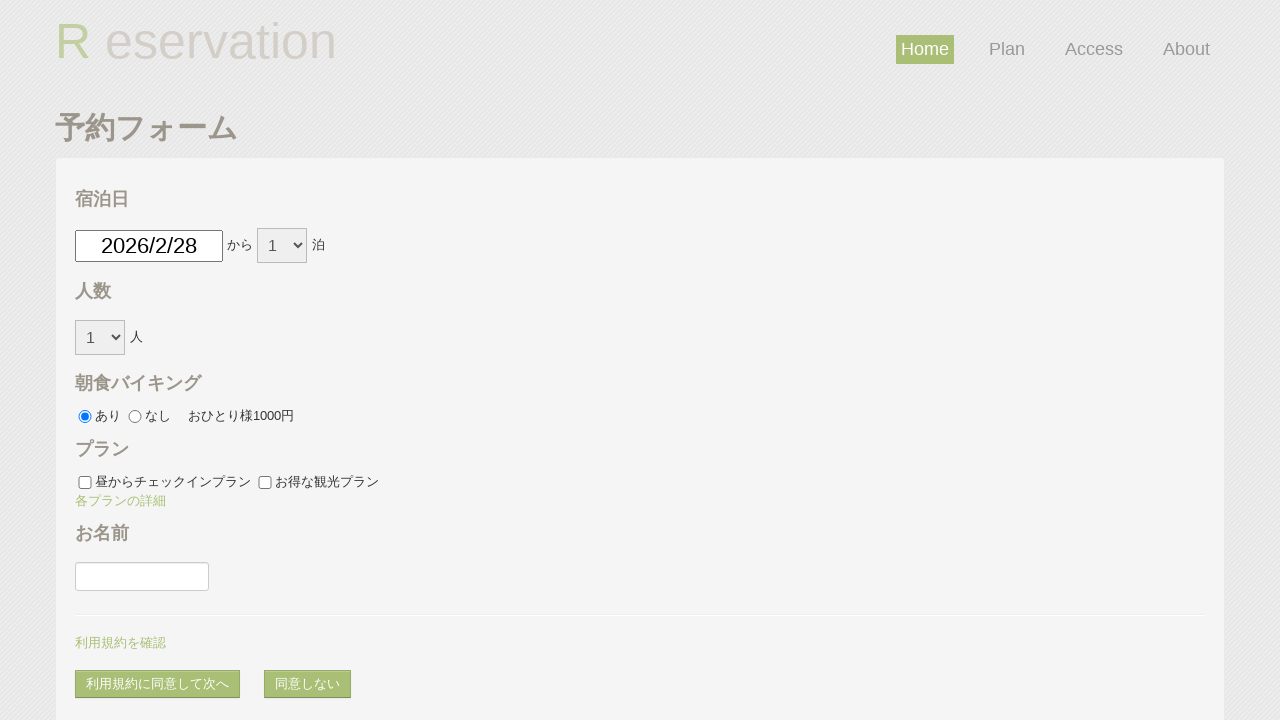

Clicked on home navigation link at (196, 39) on [href='index.html']
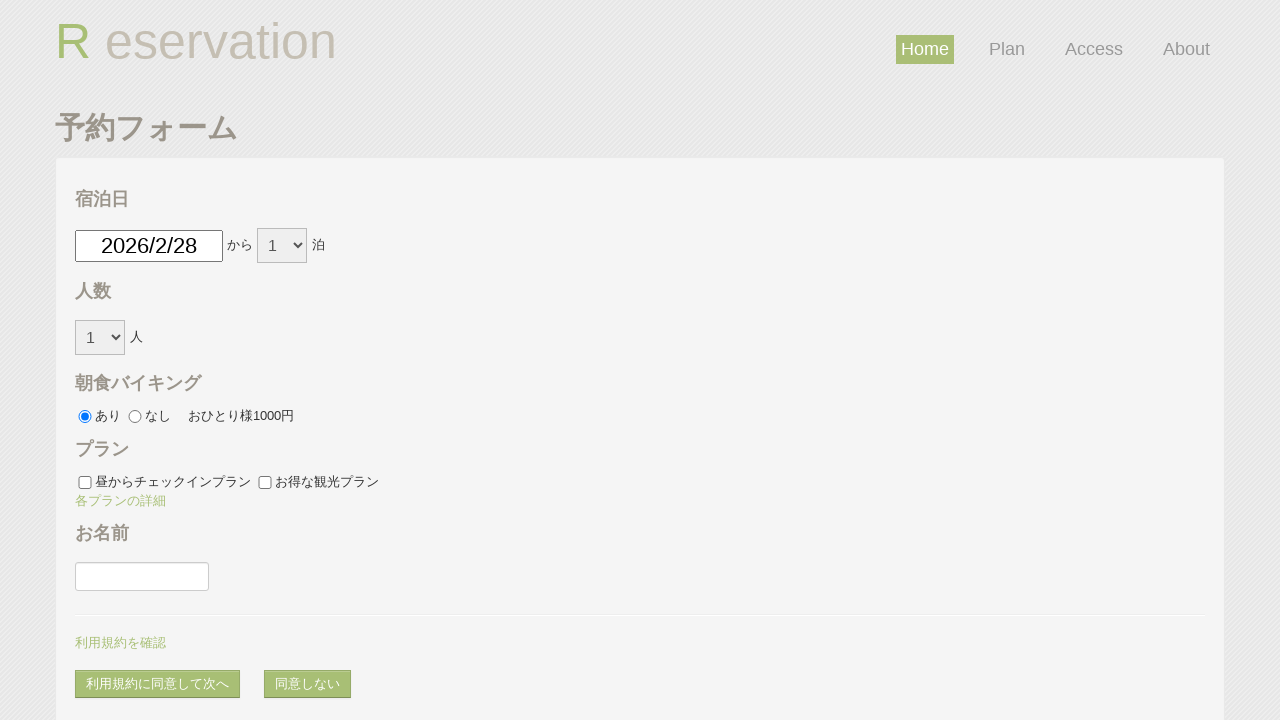

Date picker field is displayed
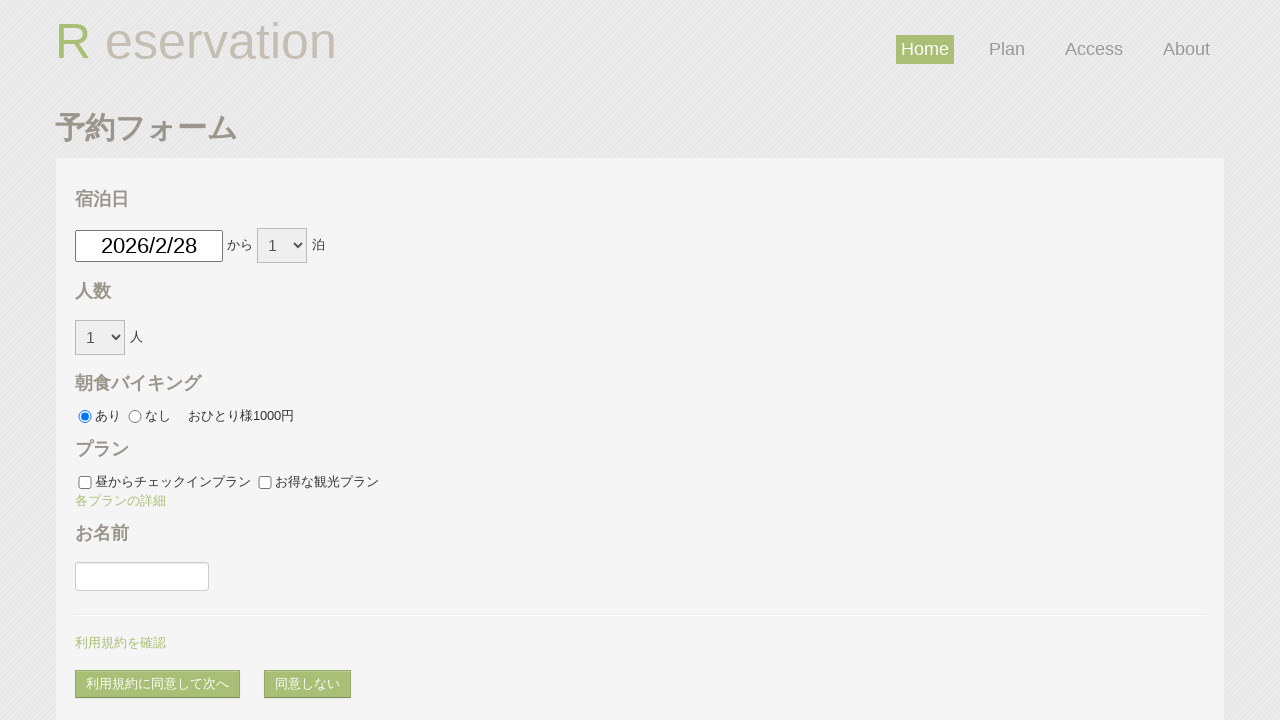

Reservation term field is displayed
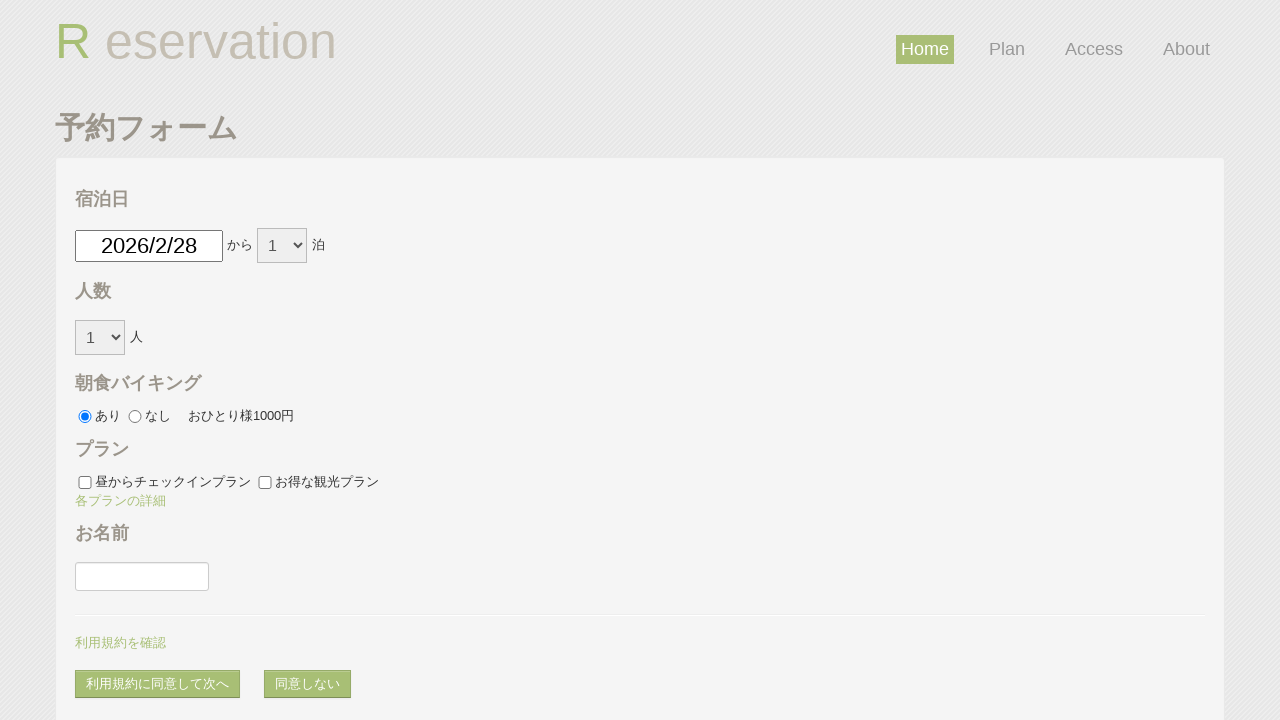

Headcount field is displayed
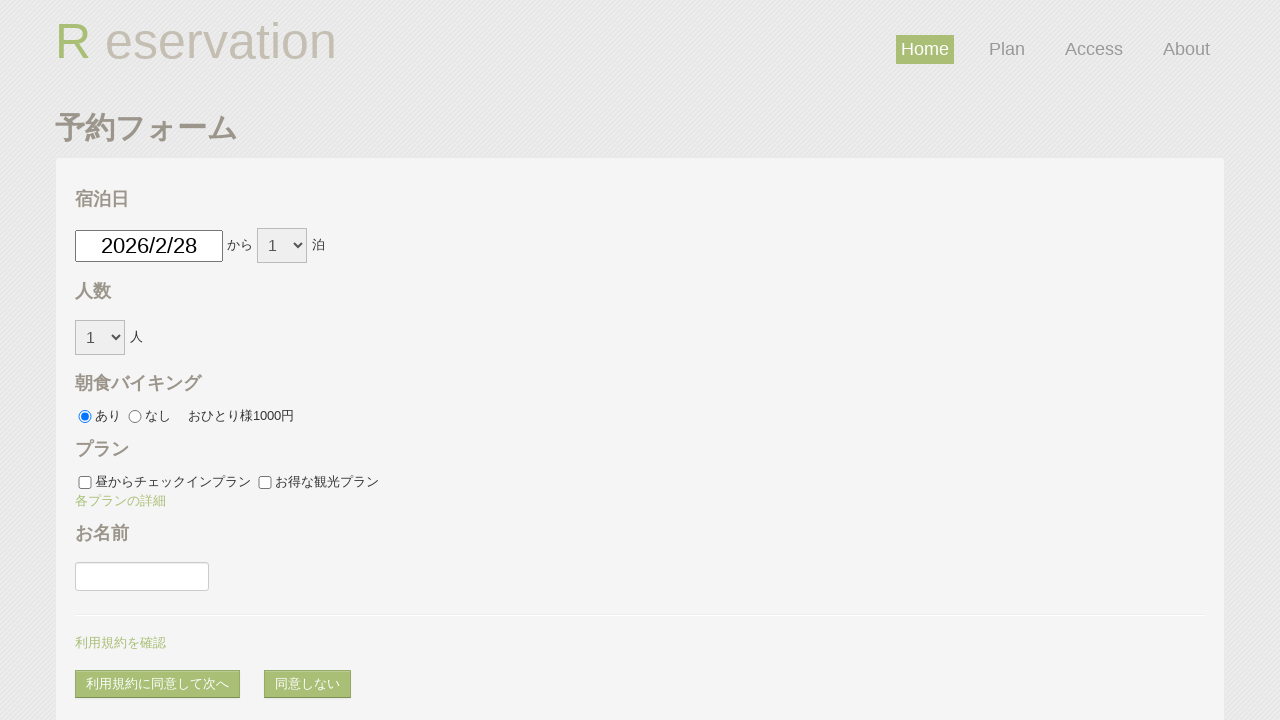

Guest name field is displayed
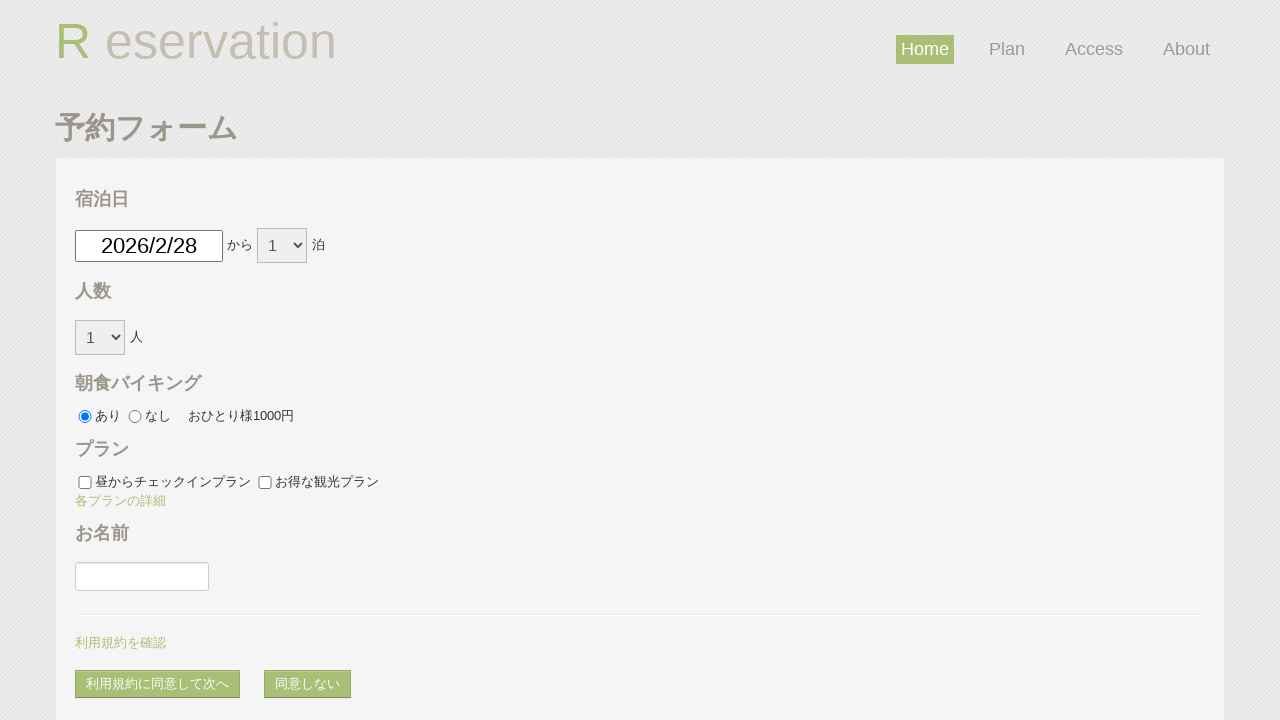

Agreement and next button is displayed
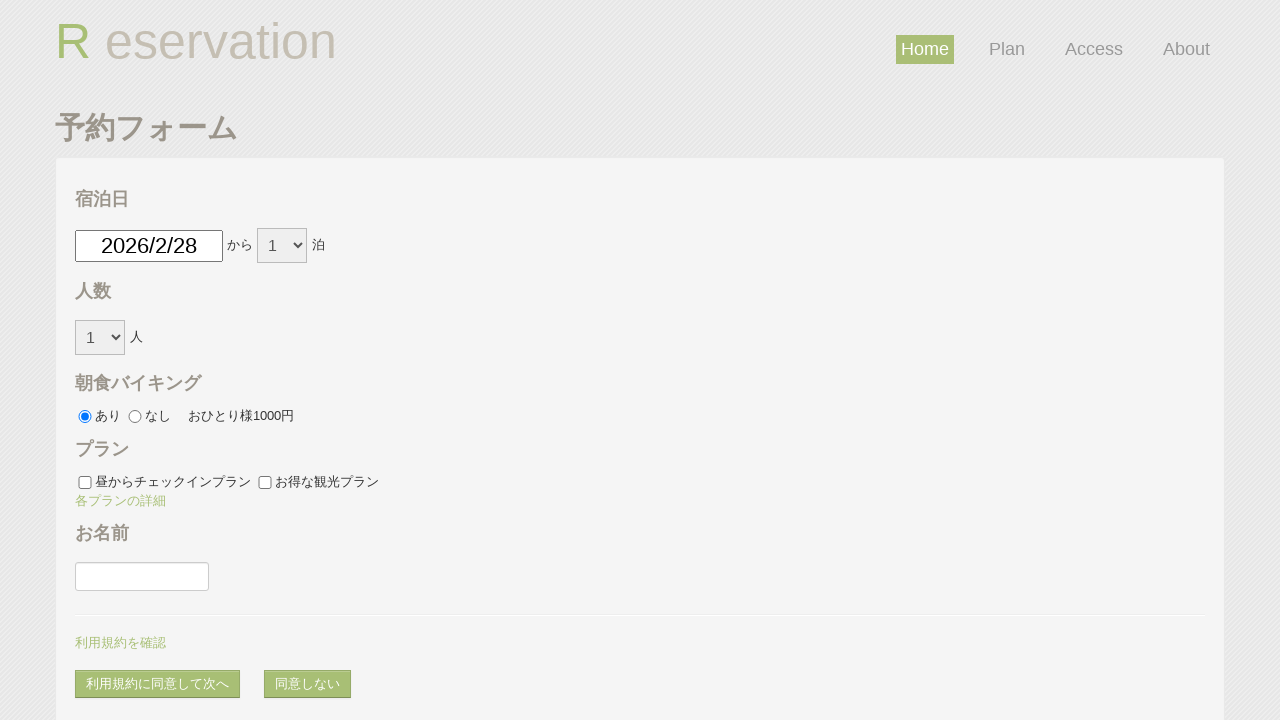

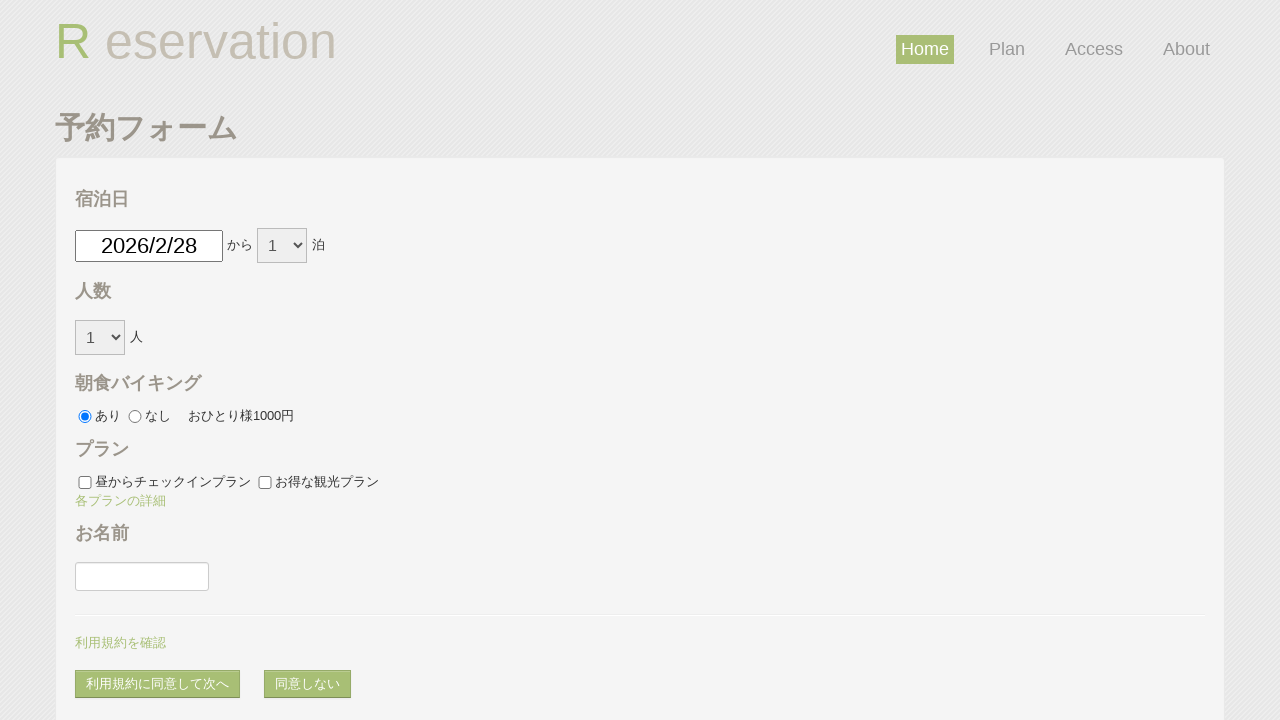